Navigates to LeafGround website, accesses the dropdown menu section, and selects "Playwright" option from a dropdown

Starting URL: https://leafground.com/

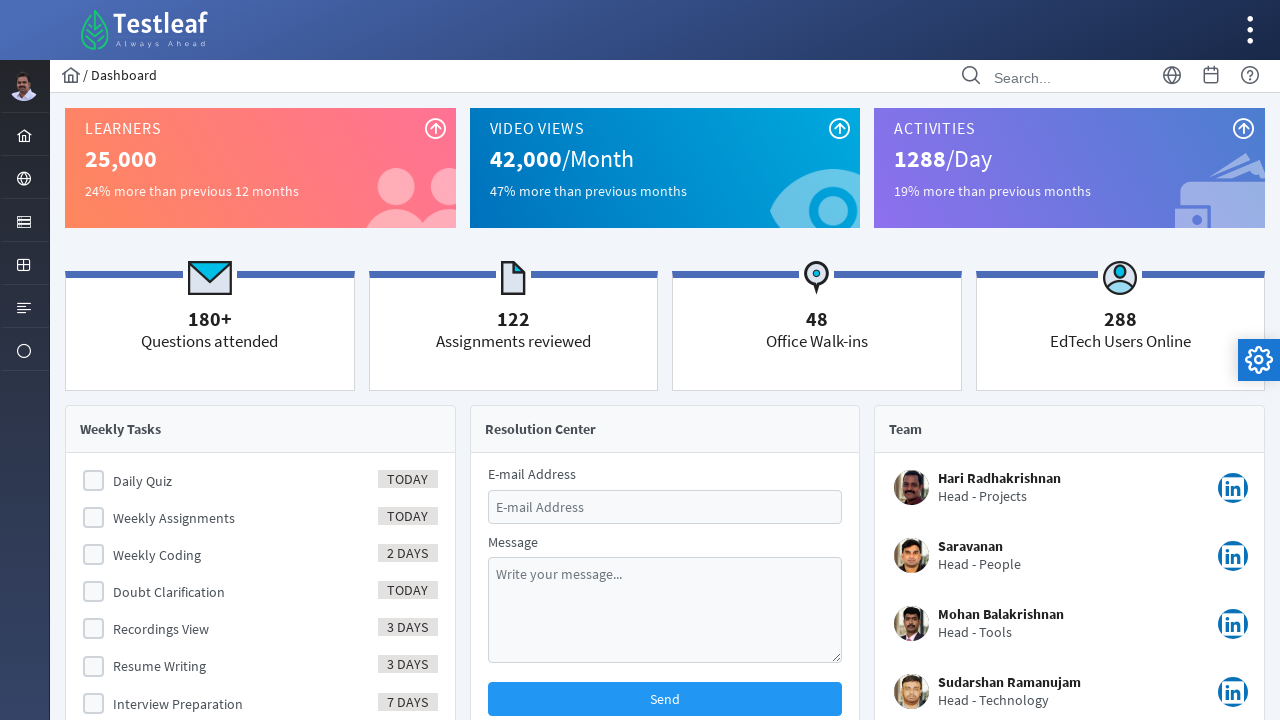

Clicked menu item to expand options at (24, 220) on #menuform\:j_idt40
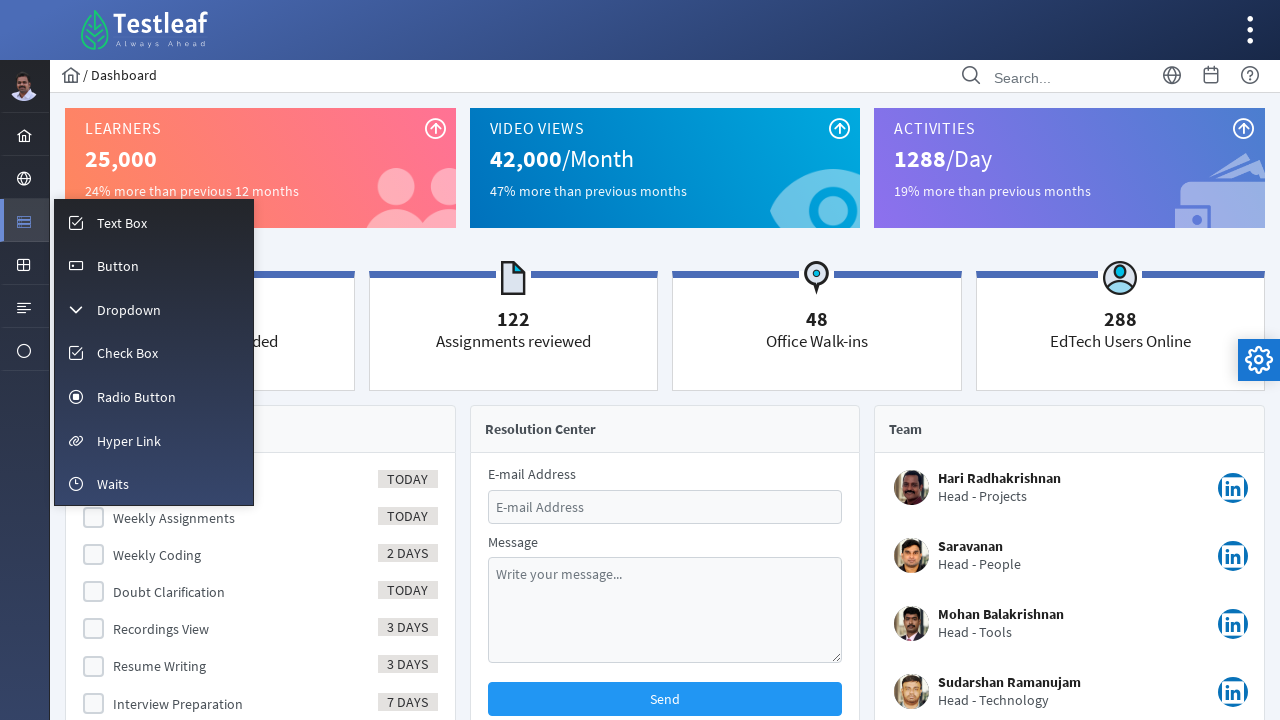

Clicked dropdown menu option at (154, 309) on #menuform\:m_dropdown
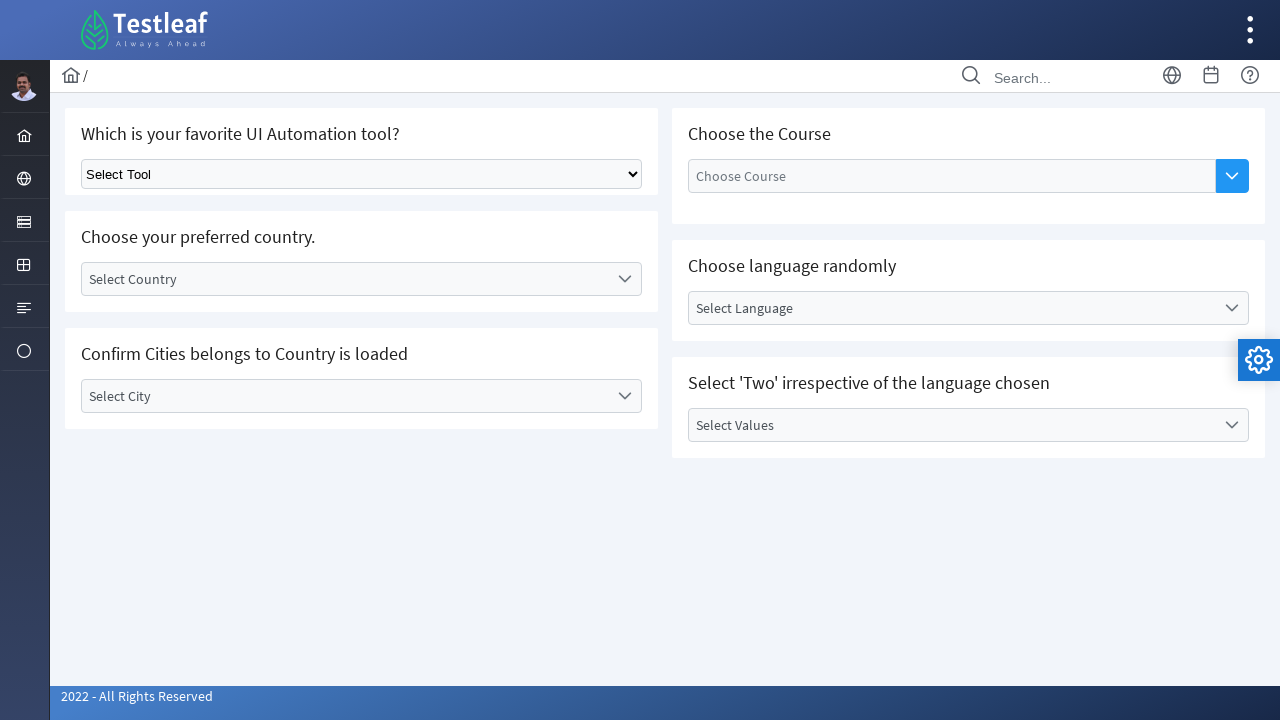

Dropdown menu loaded and is available
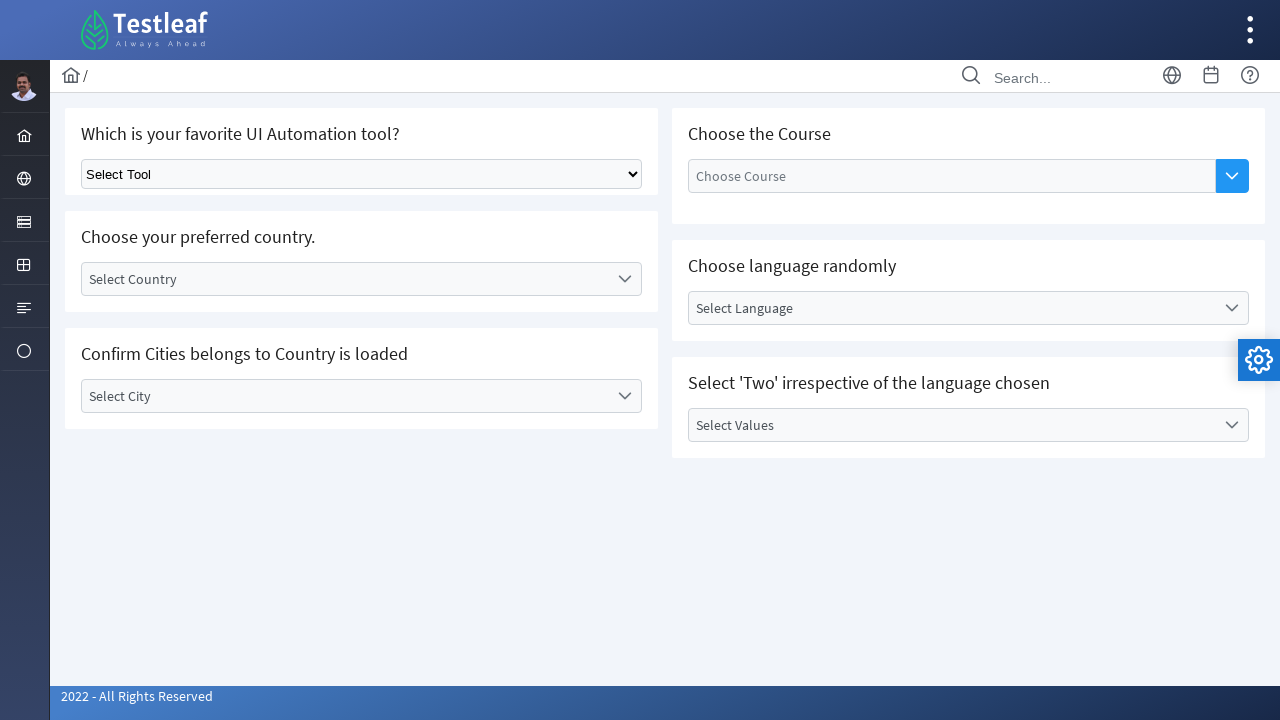

Selected 'Playwright' option from dropdown on .ui-selectonemenu
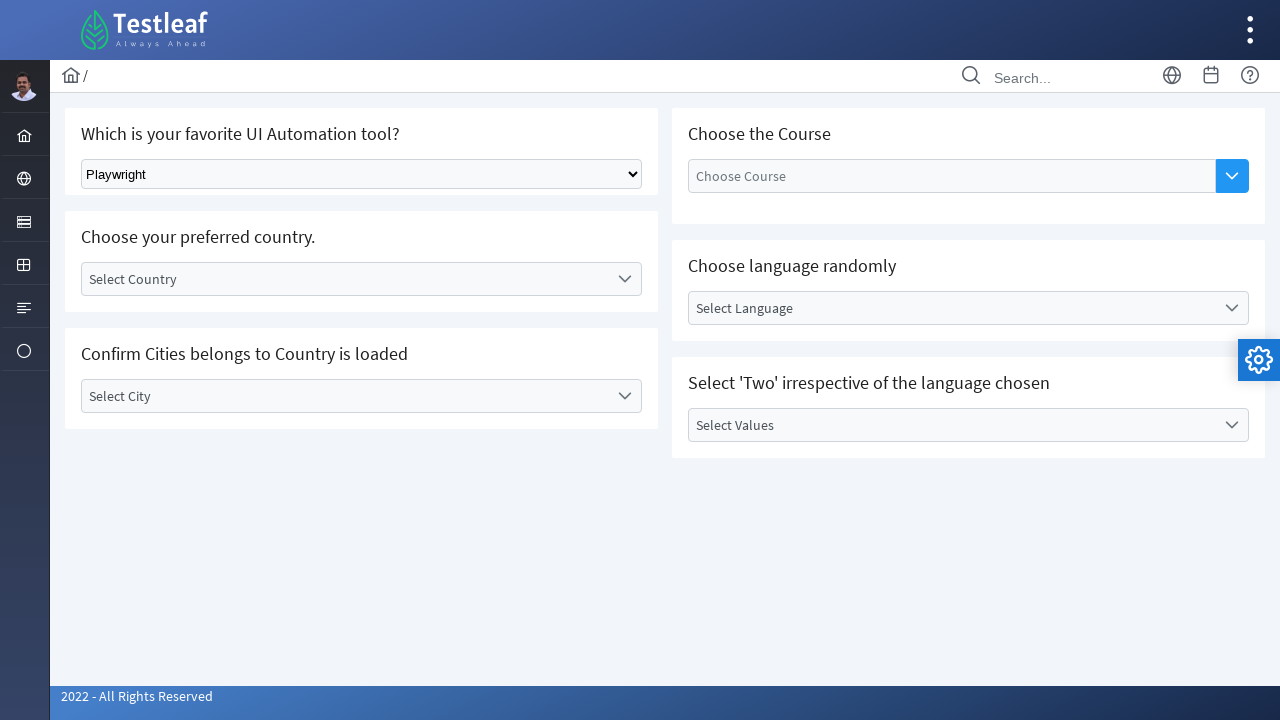

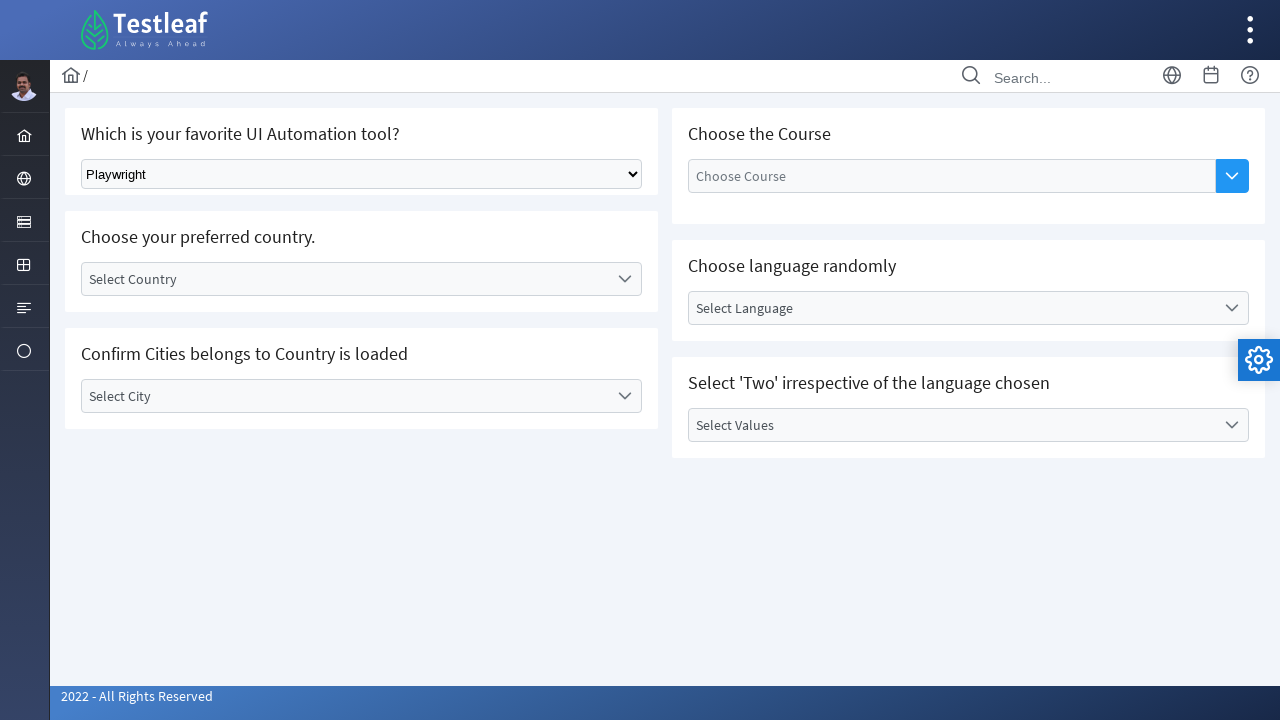